Tests age calculator form by selecting month and day values from dropdown menus

Starting URL: https://www.calculator.net/age-calculator.html

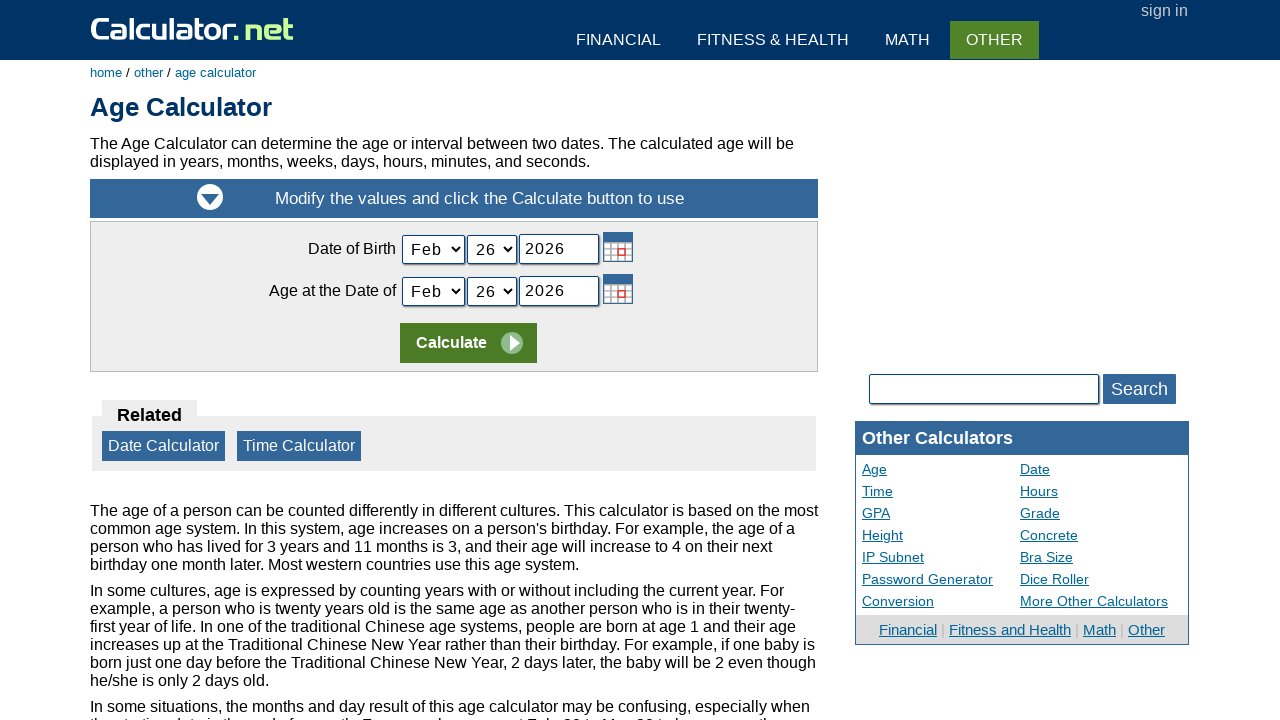

Located month dropdown element on #today_Month_ID
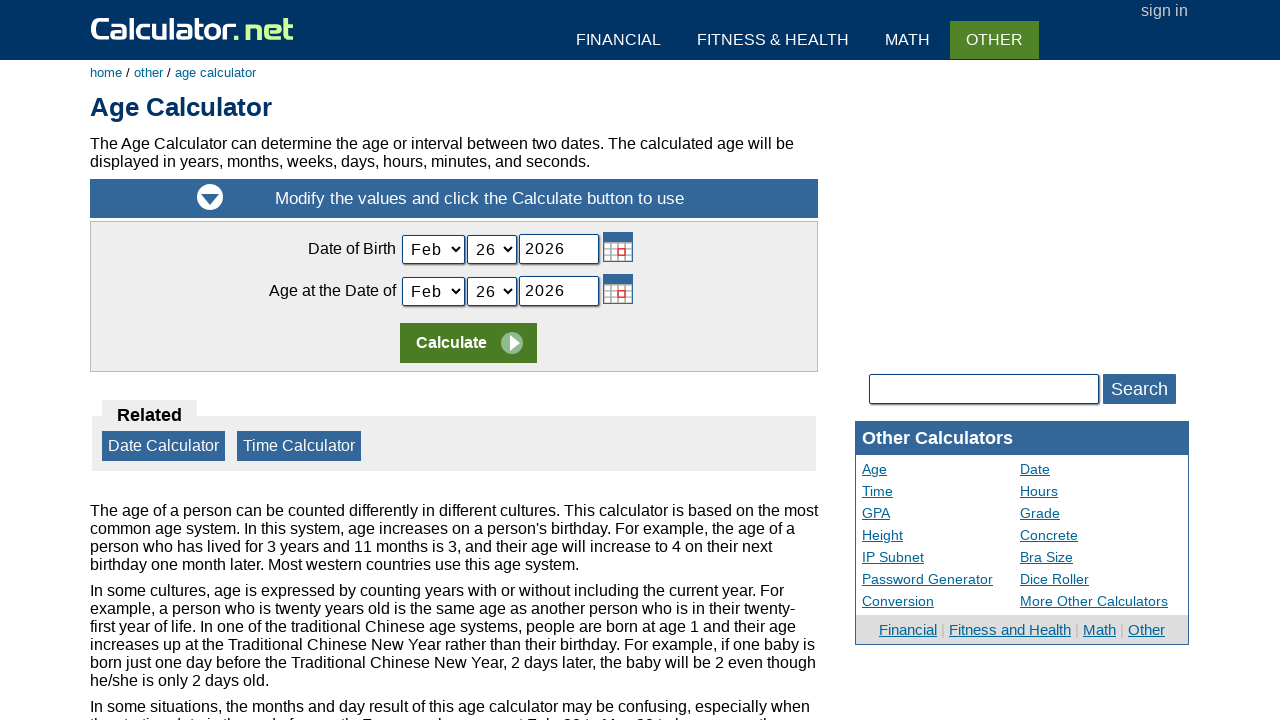

Selected 'Feb' from month dropdown
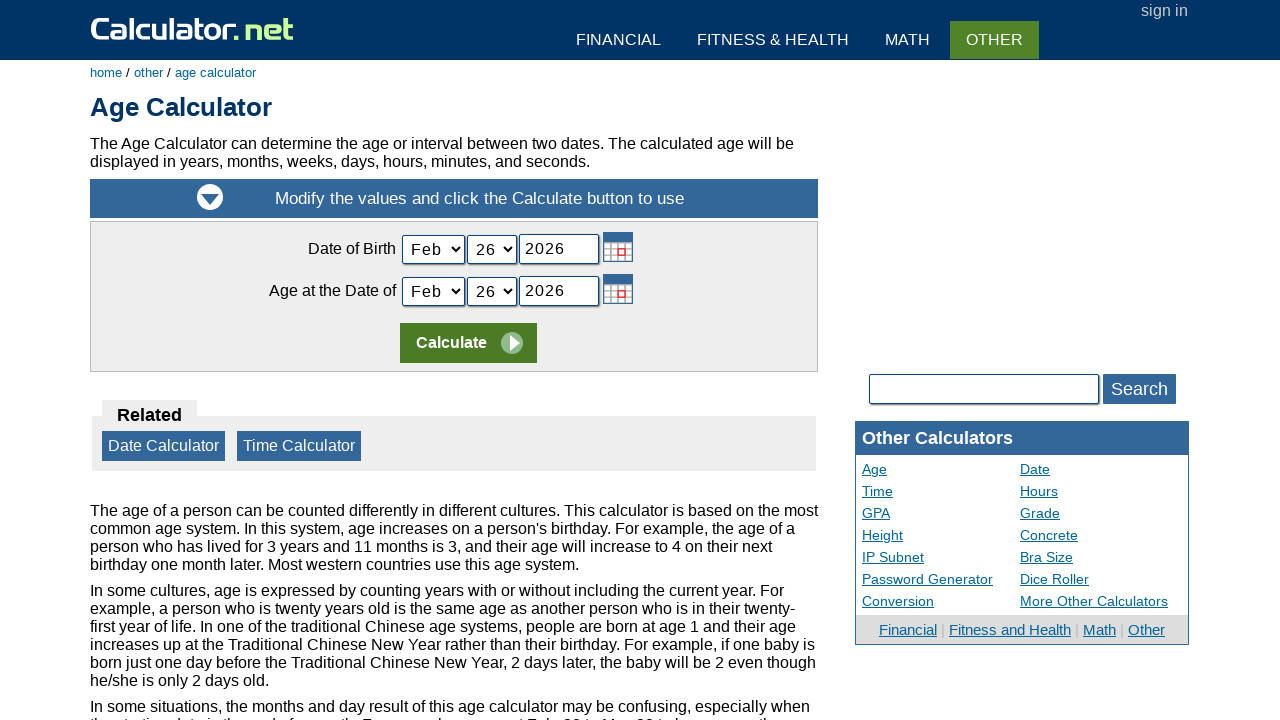

Located day dropdown element
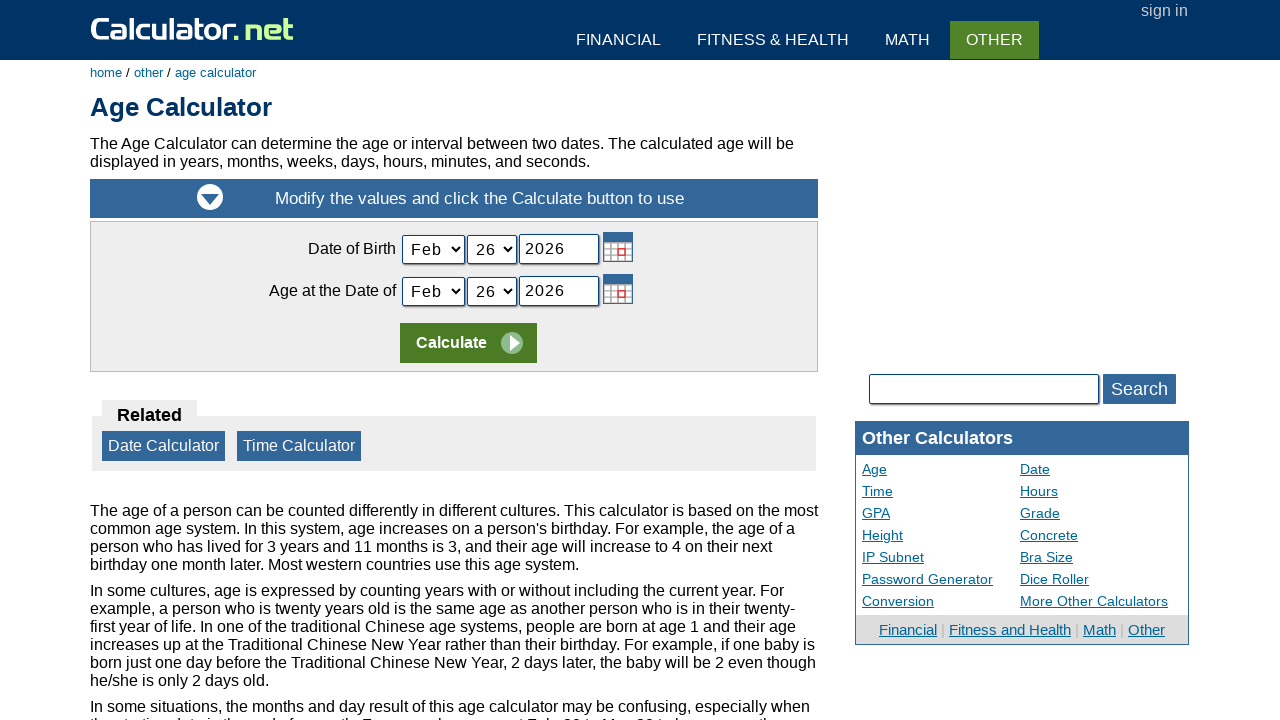

Selected '25' from day dropdown on #today_Day_ID
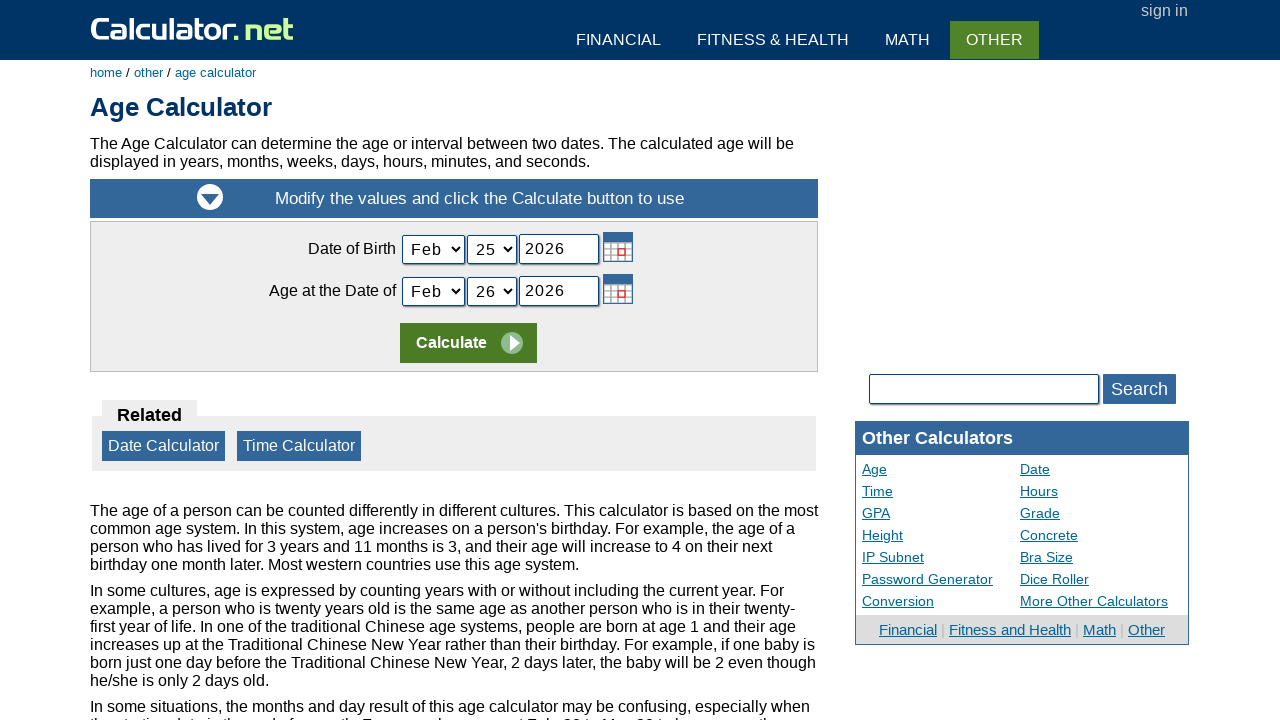

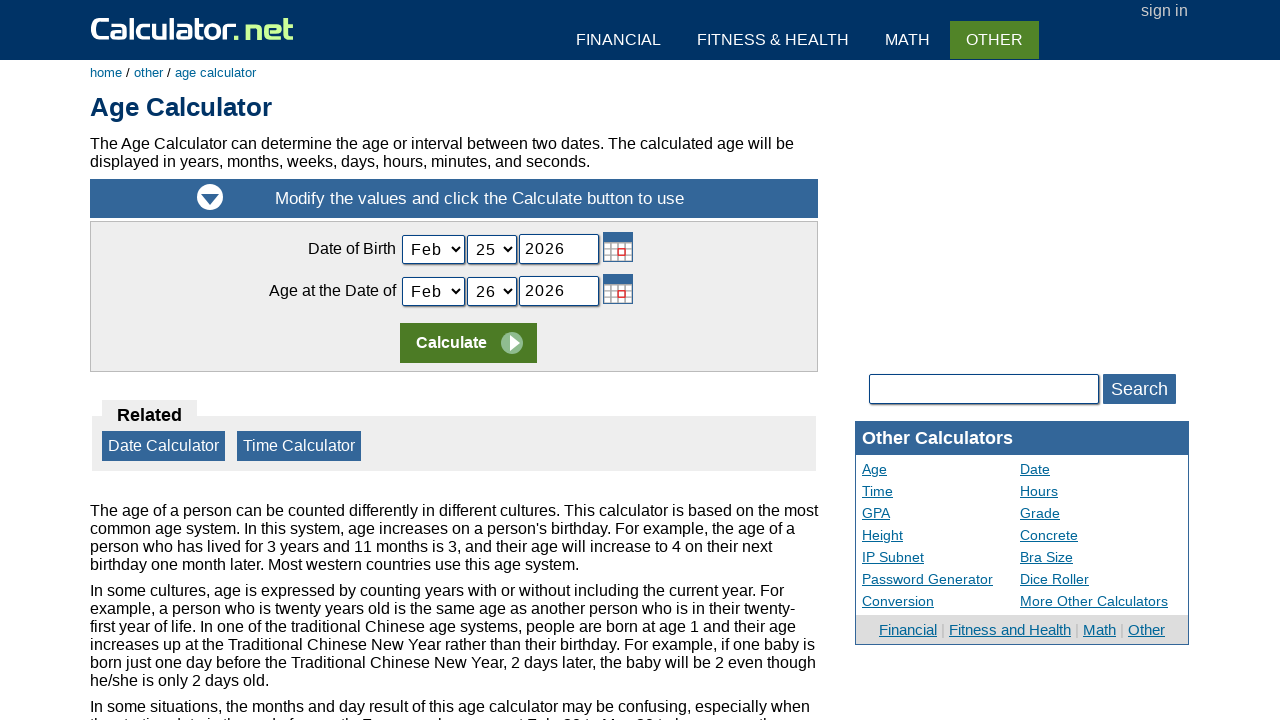